Tests e-commerce shopping flow by searching for a product starting with a letter, adding a specific vegetable to cart, proceeding to checkout, selecting a country, agreeing to terms, and placing an order, then validating the success message.

Starting URL: https://rahulshettyacademy.com/seleniumPractise/#/

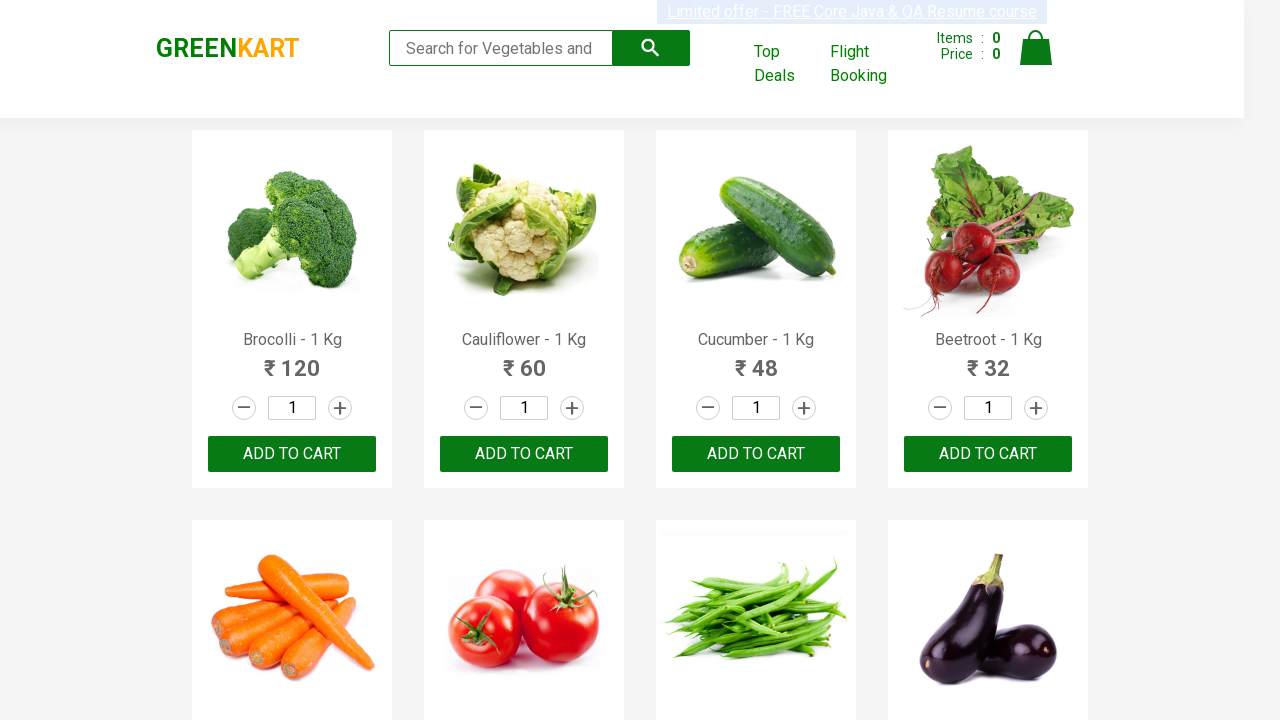

Filled search field with 'Ca' on .search-keyword
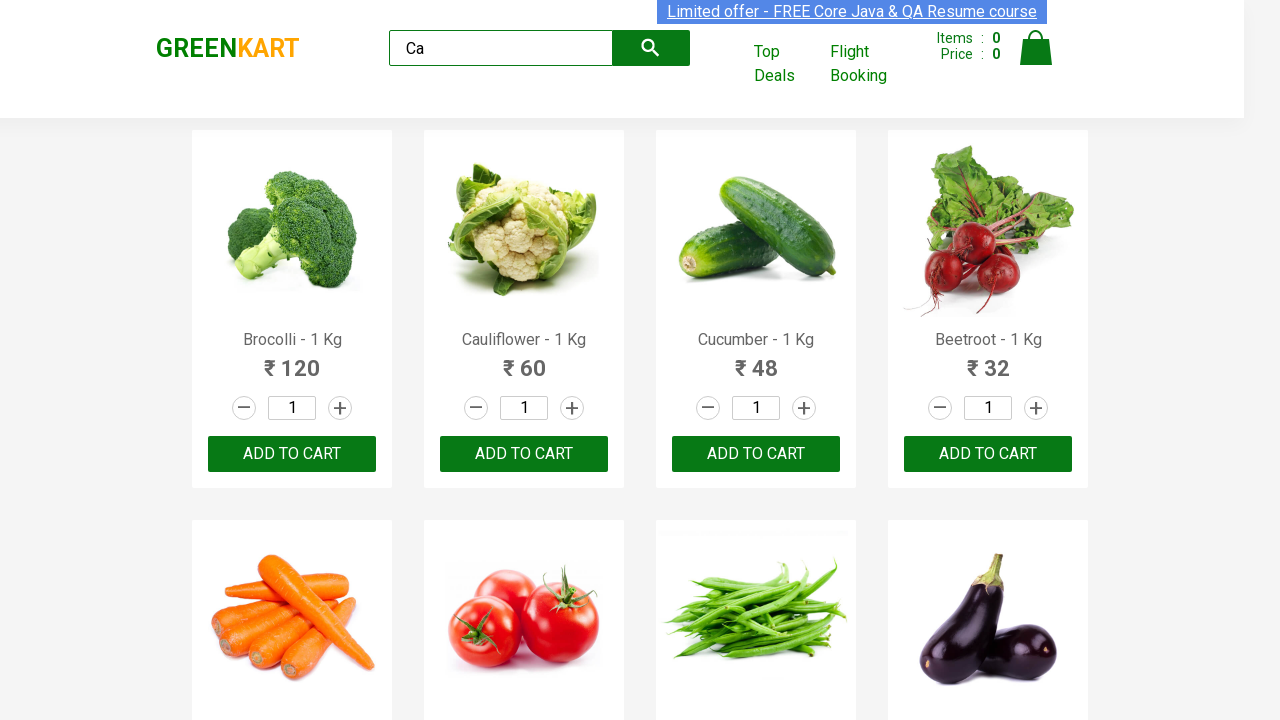

Clicked search button at (651, 48) on .search-button
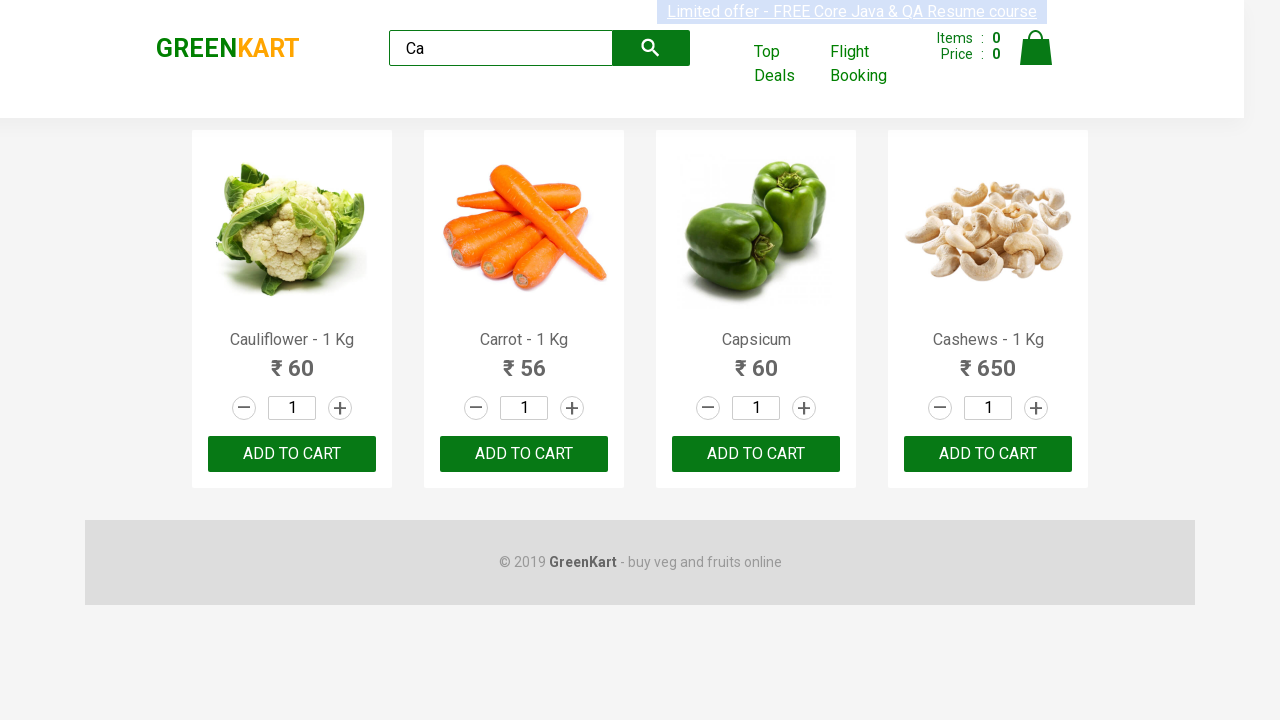

Search results loaded with product names visible
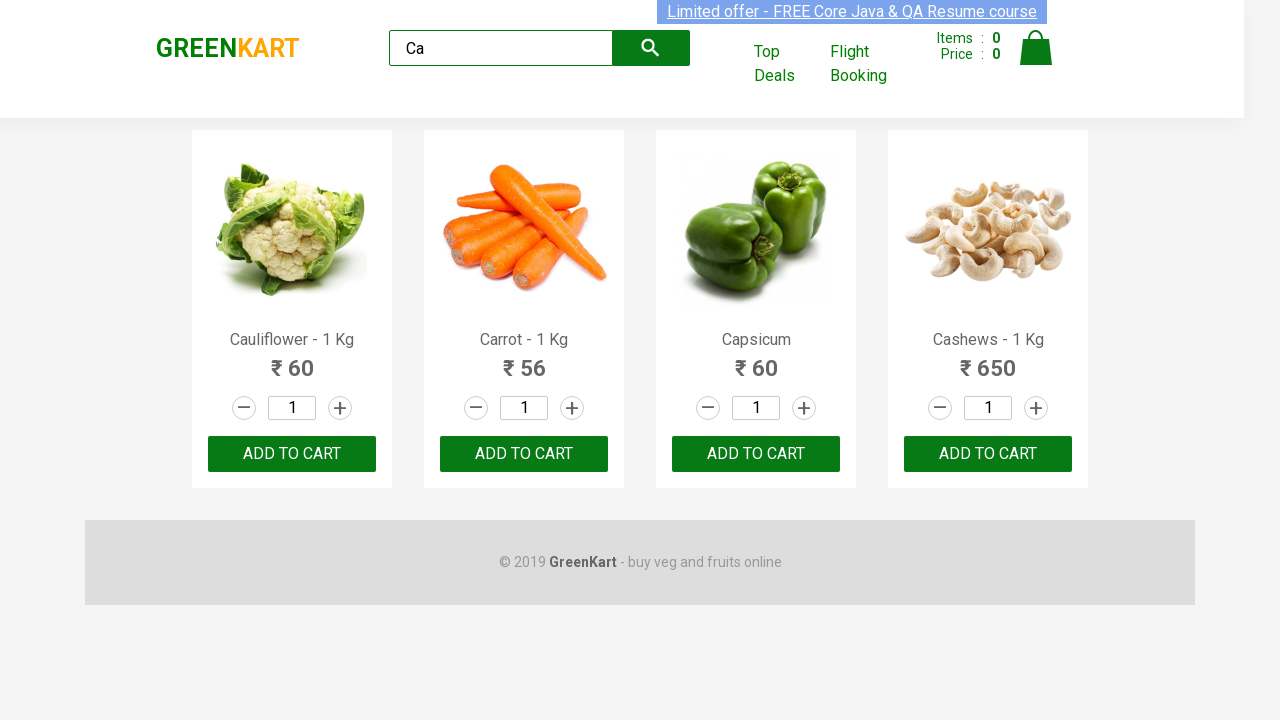

Added Capsicum to cart at (756, 454) on .product-action button >> nth=2
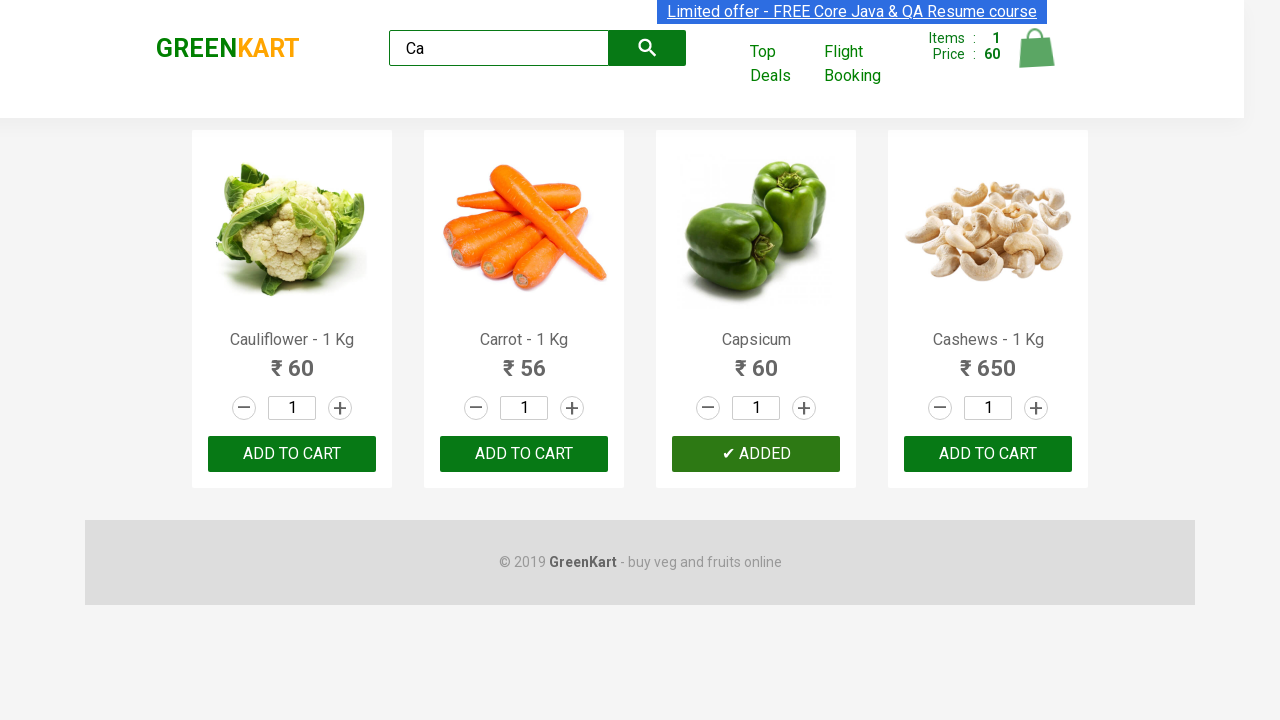

Clicked cart icon to view cart at (1036, 48) on img[alt='Cart']
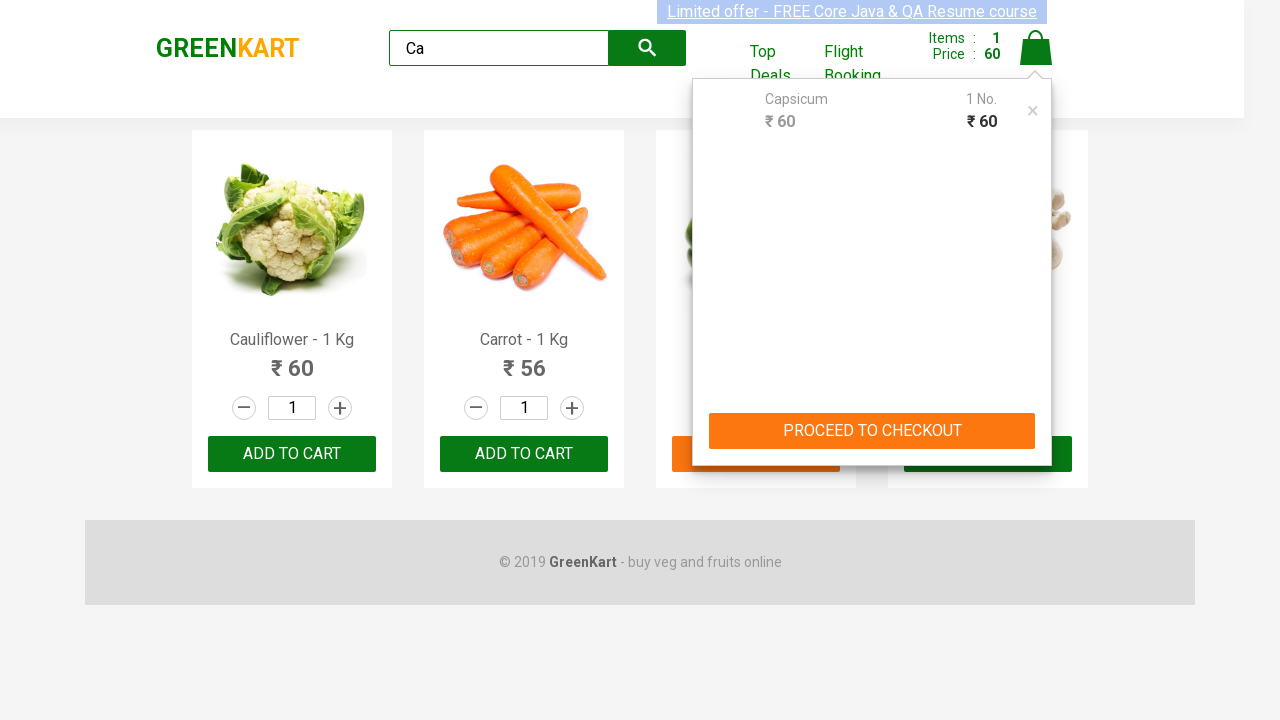

Clicked proceed to checkout button at (872, 431) on .action-block button >> nth=0
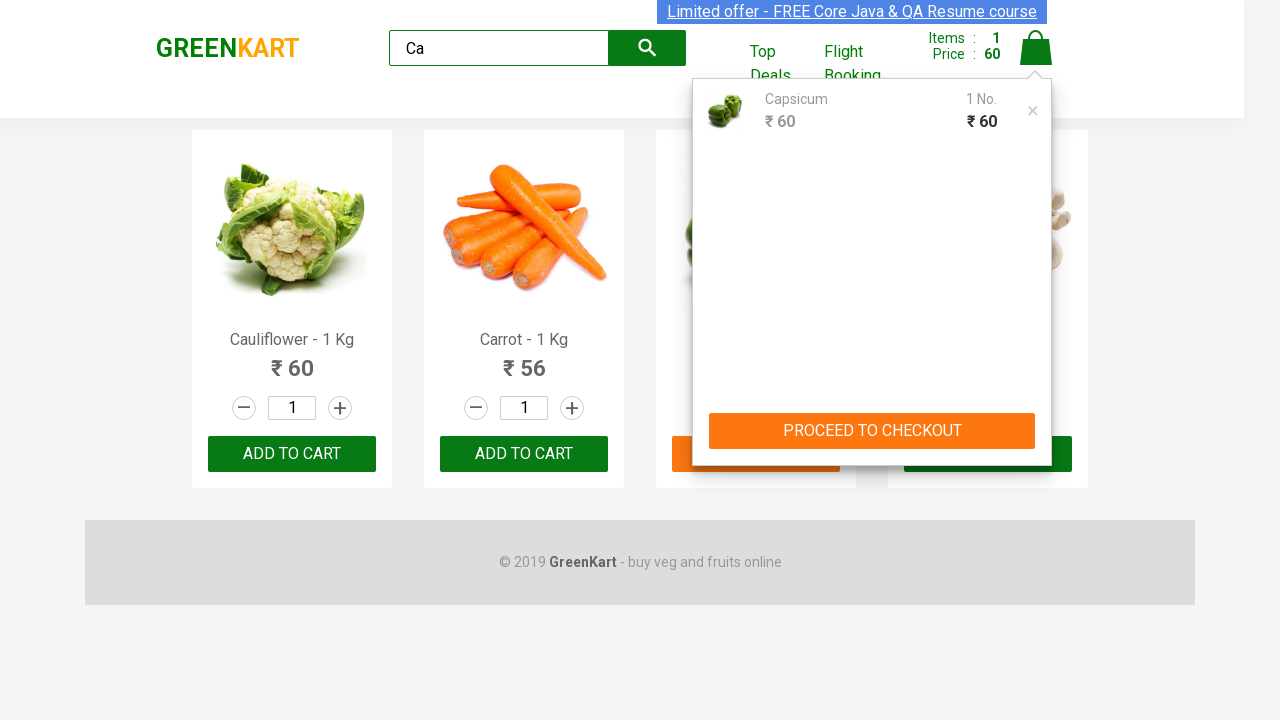

Clicked Place Order button at (1036, 420) on text=Place Order
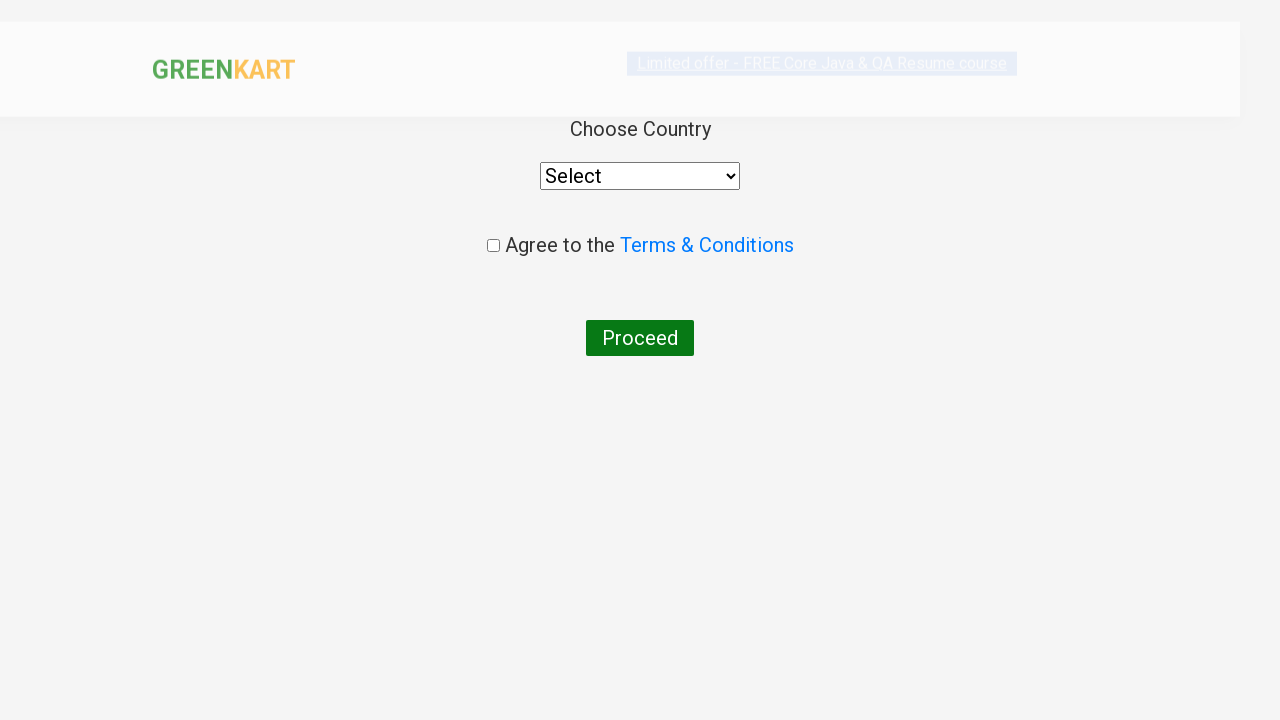

Selected India from country dropdown on select
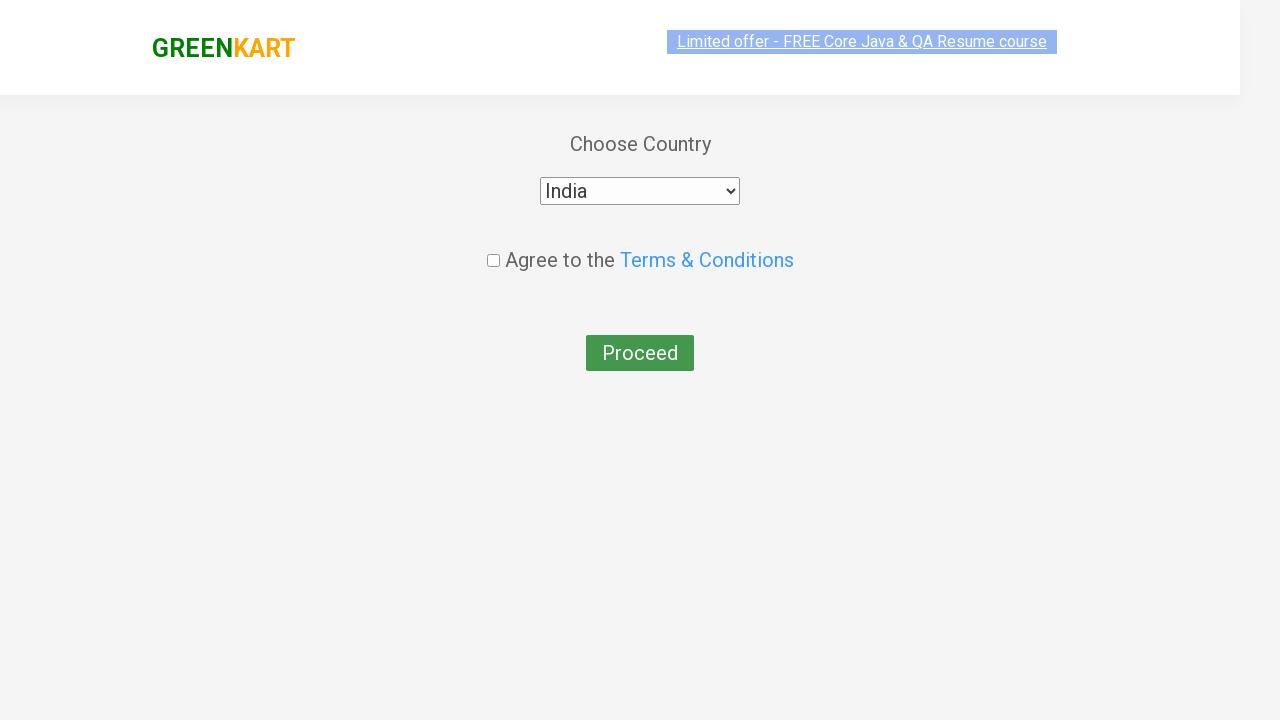

Checked terms and conditions agreement checkbox at (493, 246) on .chkAgree
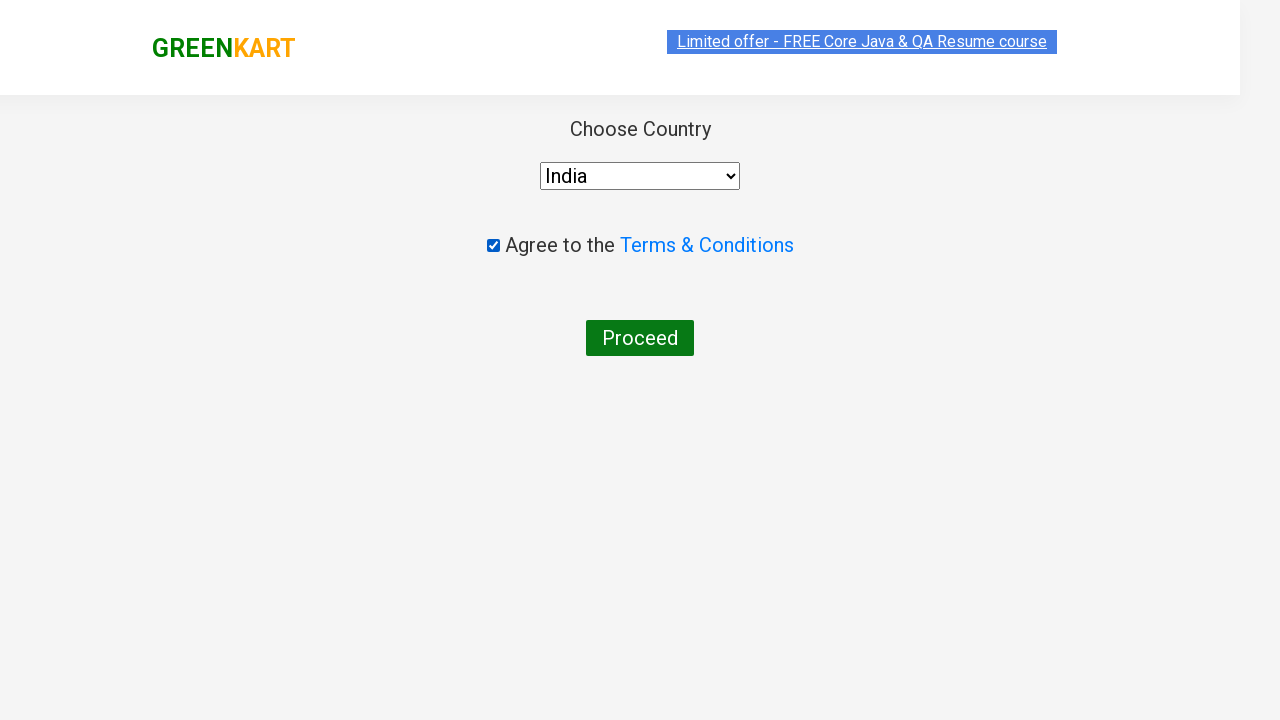

Clicked Proceed button to submit order at (640, 338) on button:has-text('Proceed')
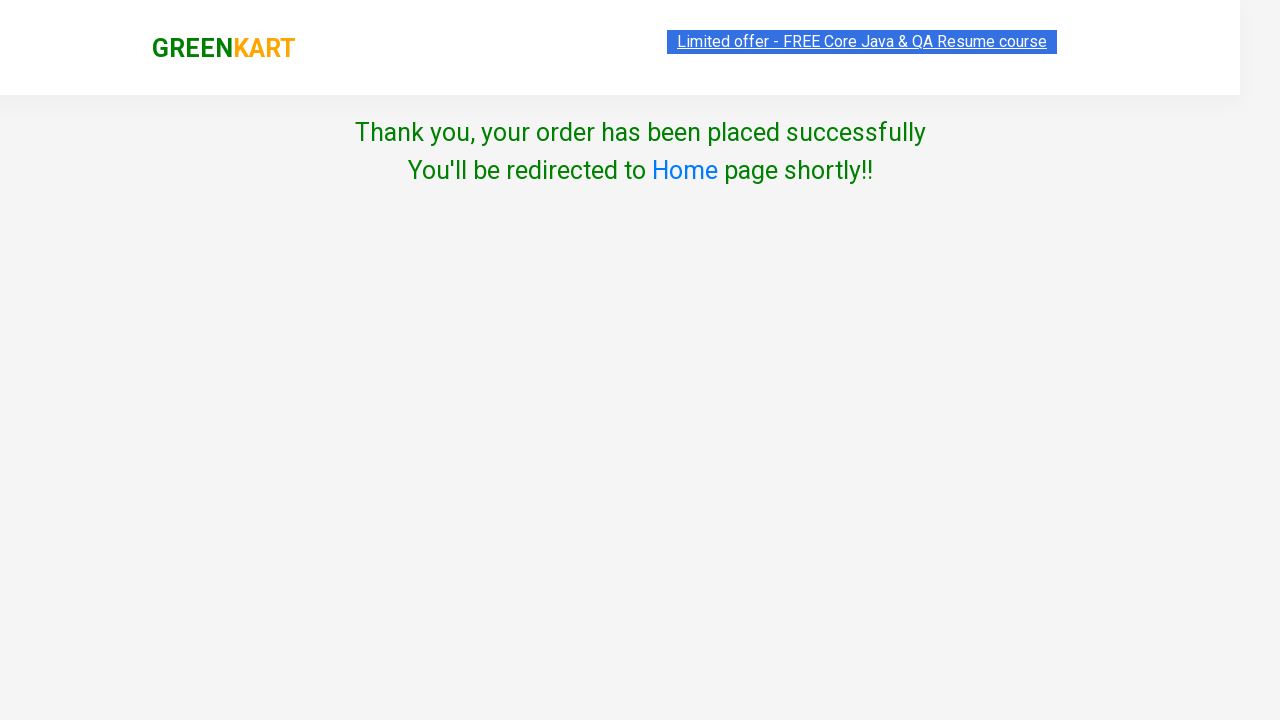

Order success message displayed - order placed successfully
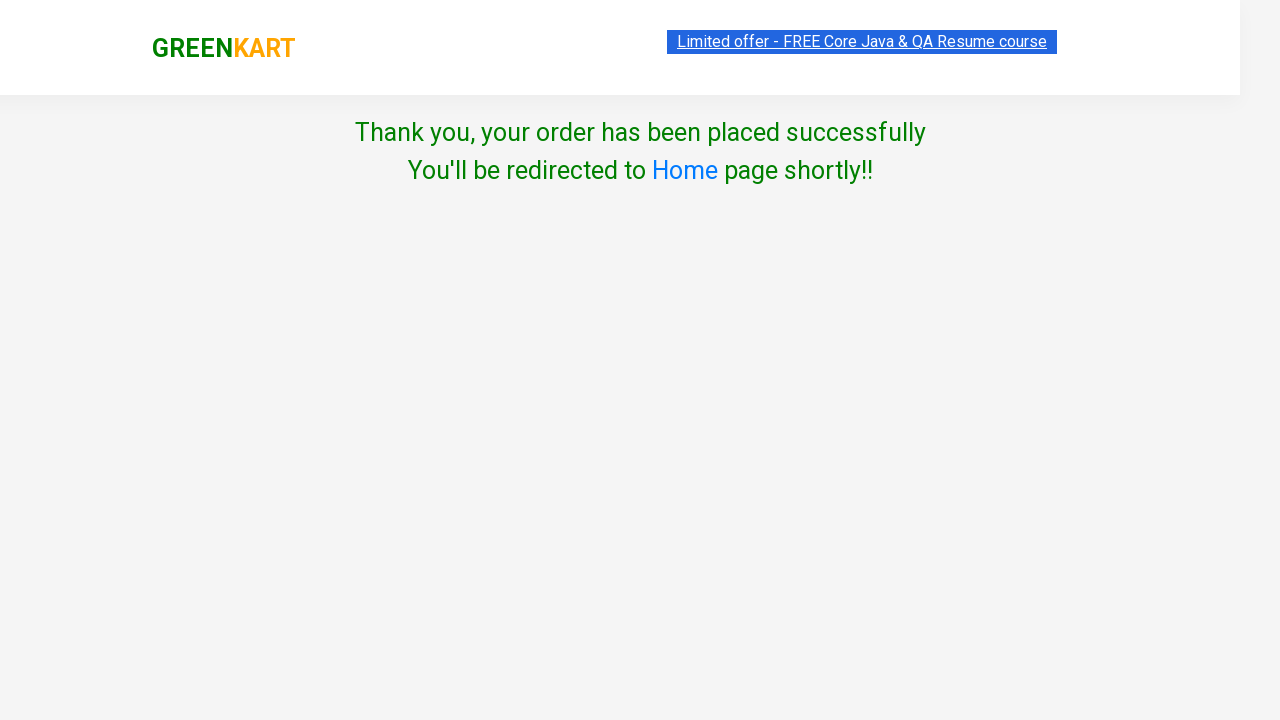

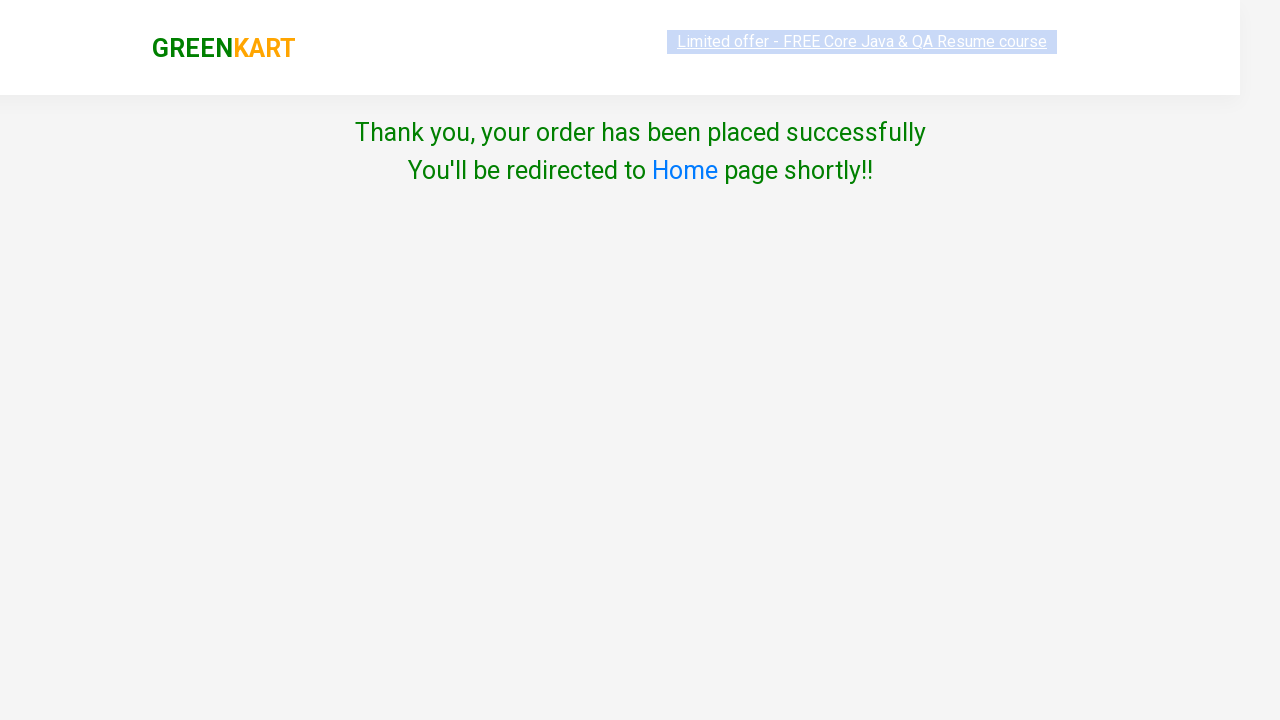